Verifies the position column data by reading all values from the second column of the second product table

Starting URL: https://rahulshettyacademy.com/AutomationPractice/

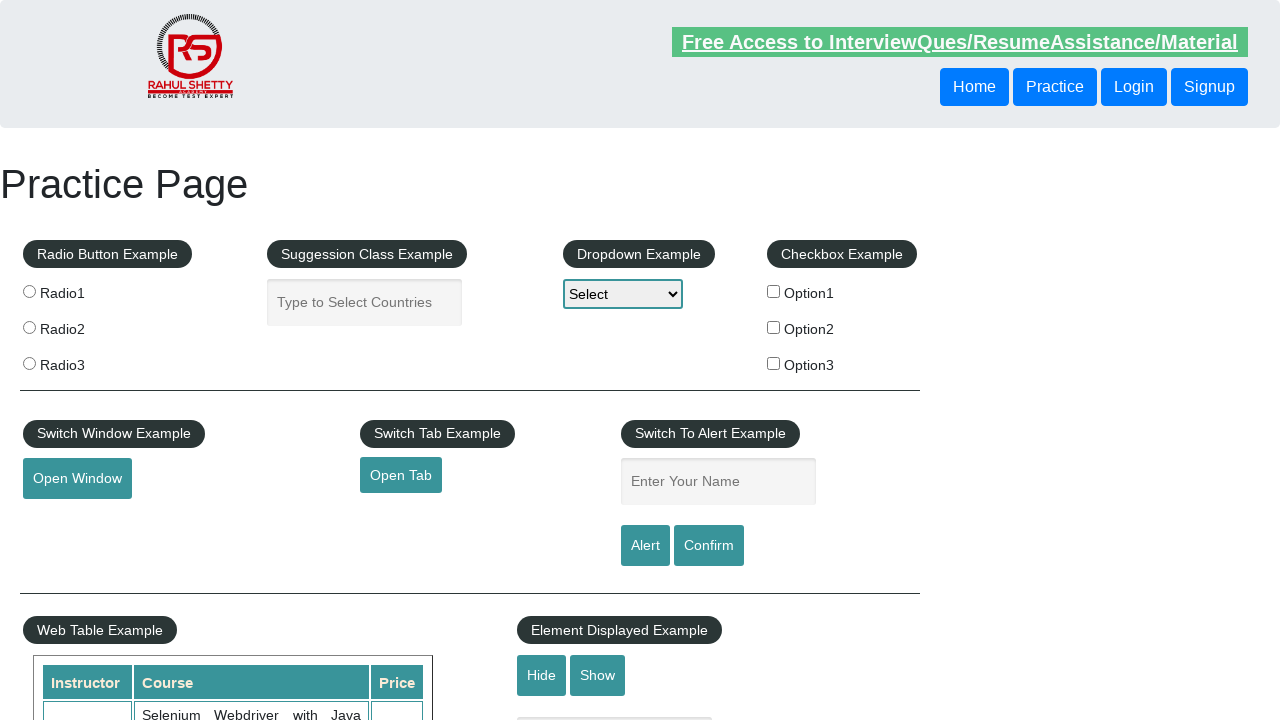

Waited for second product table to be present
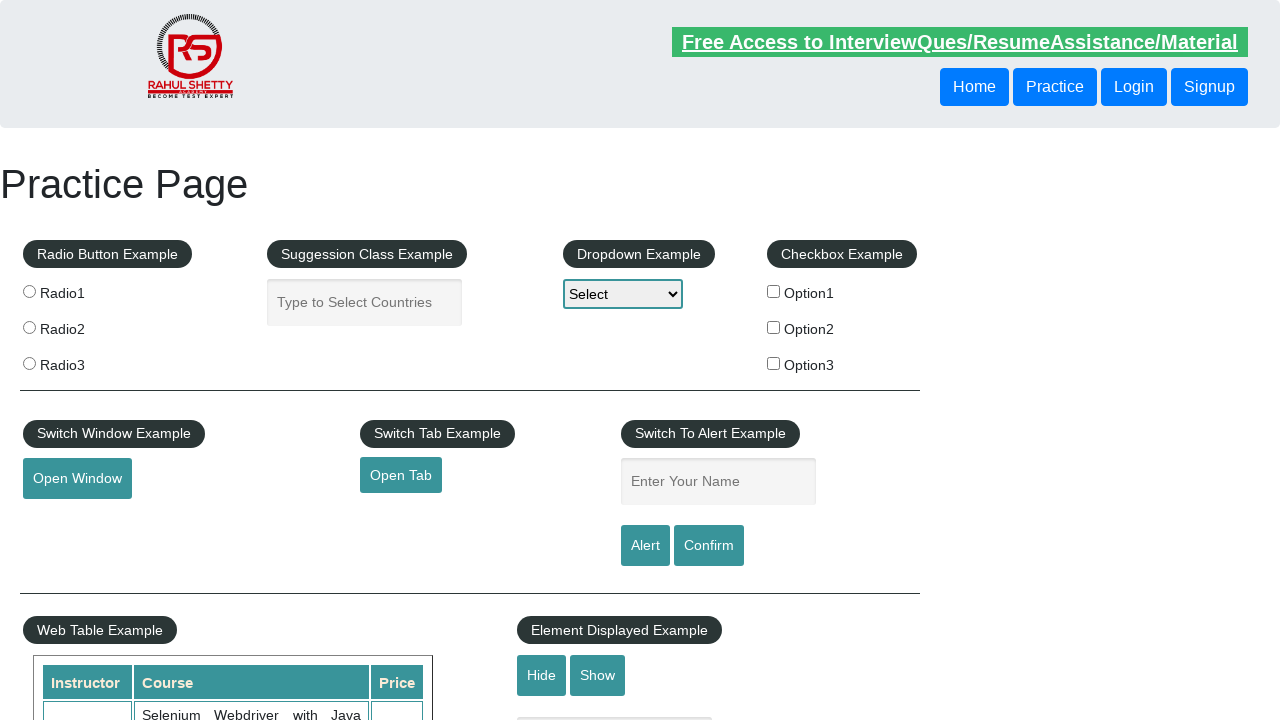

Retrieved all position column cells from second product table
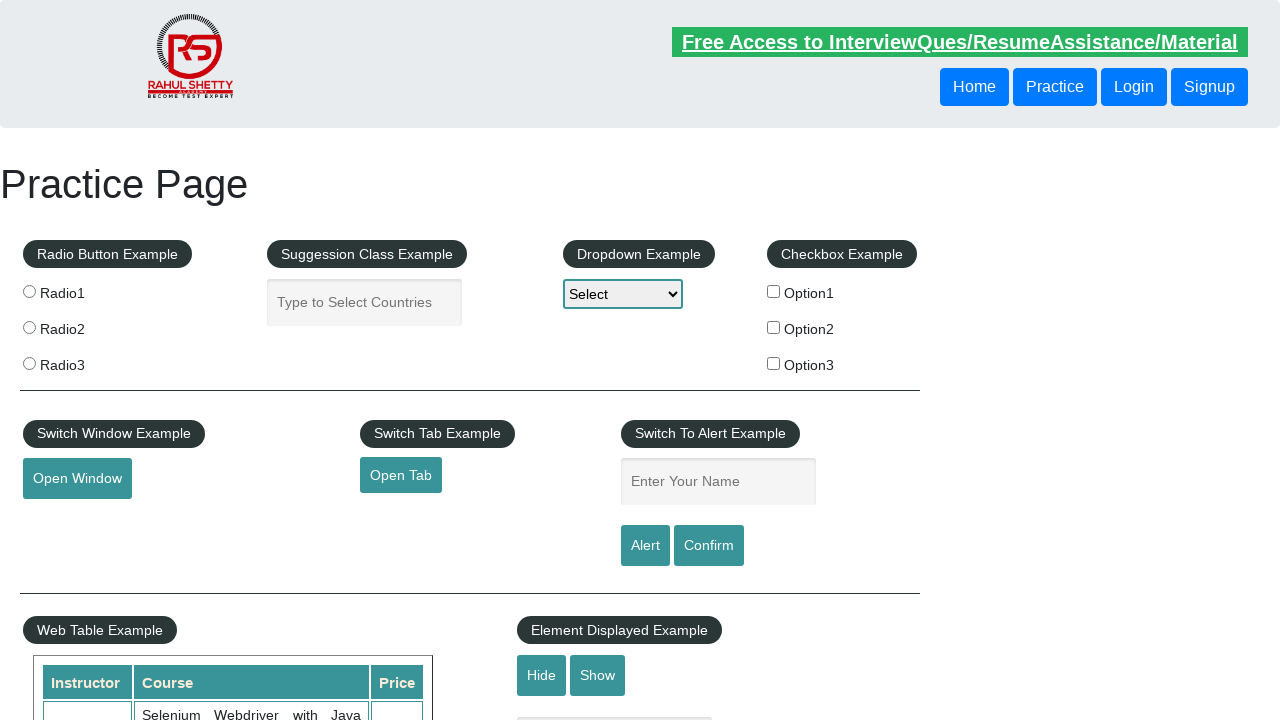

Read position column value: Engineer
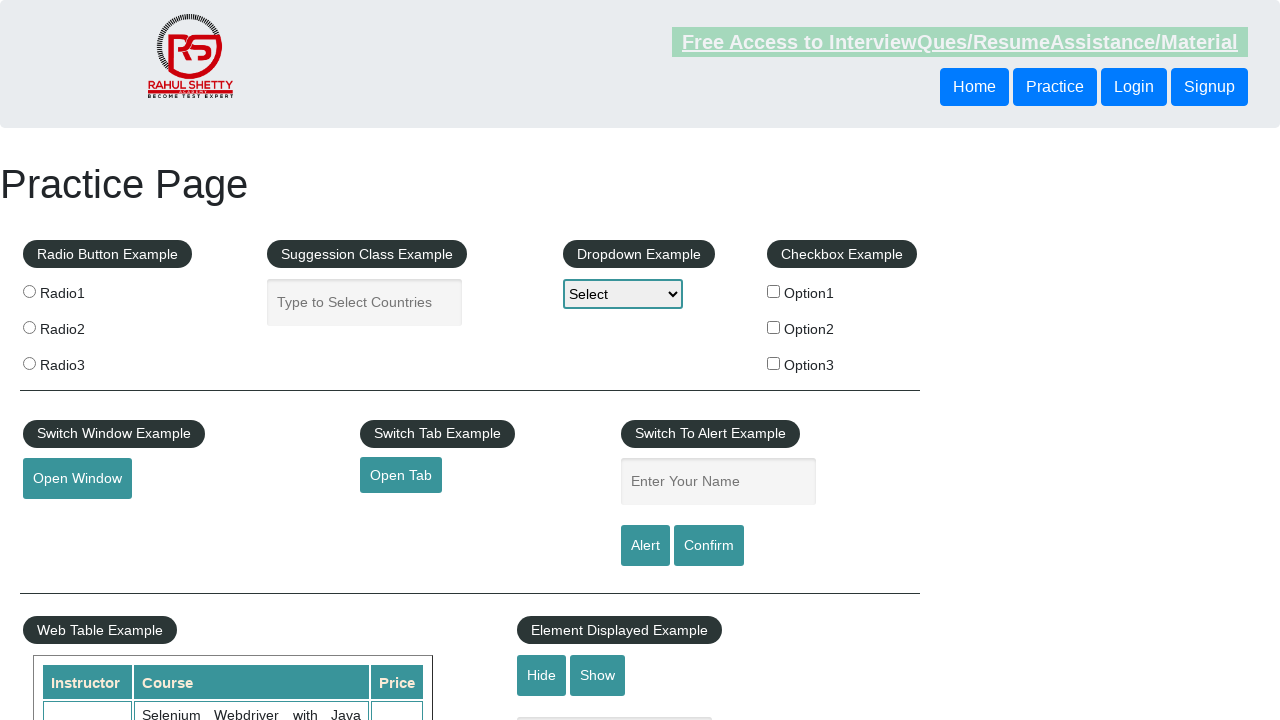

Read position column value: Mechanic
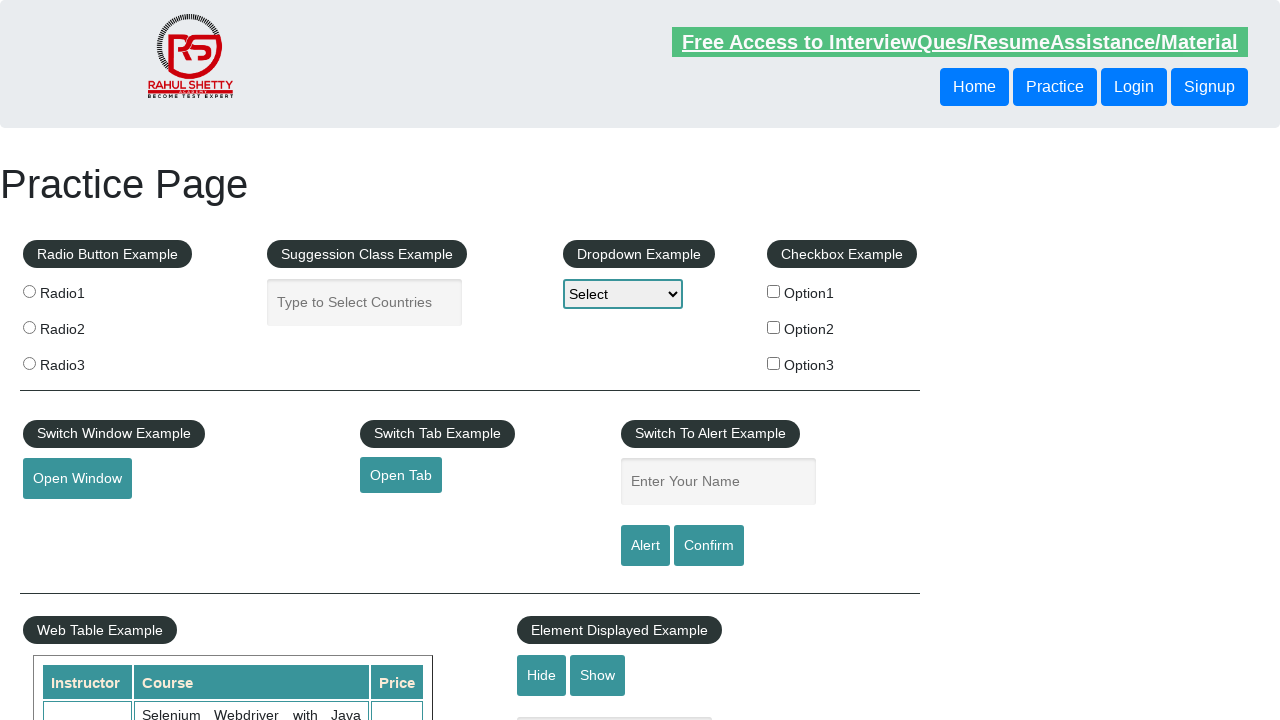

Read position column value: Manager
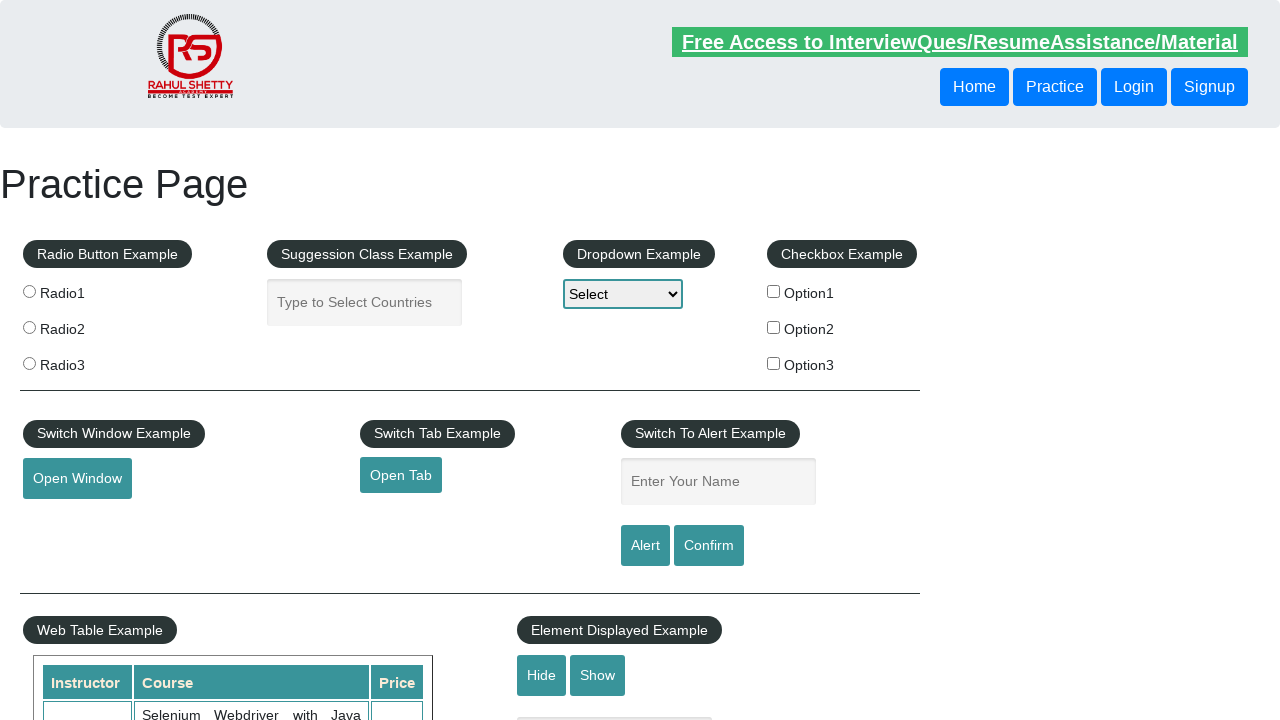

Read position column value: Receptionist
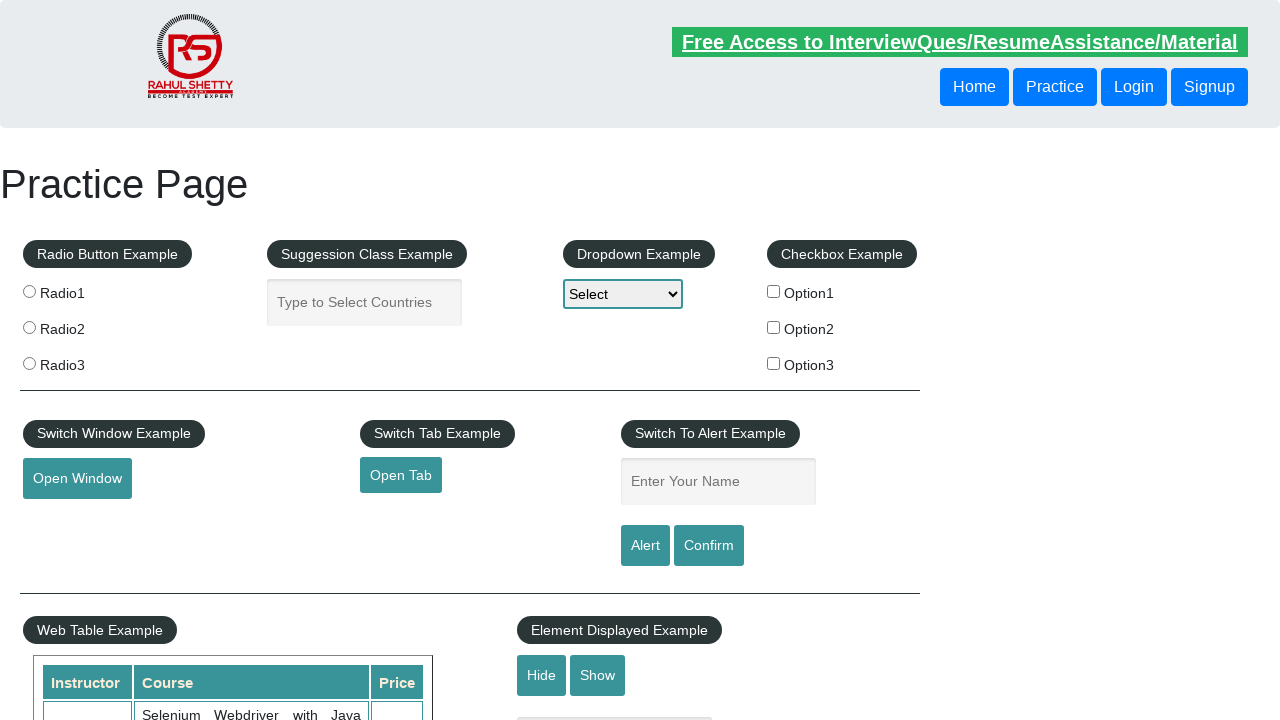

Read position column value: Engineer
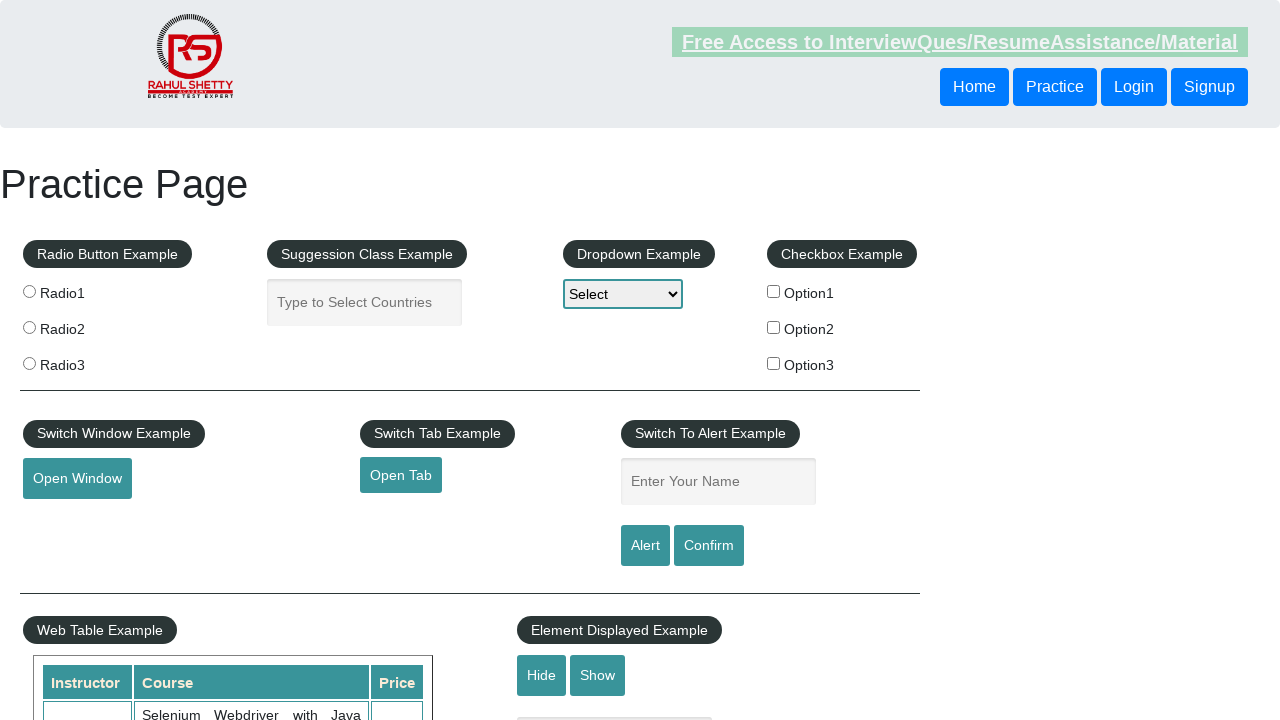

Read position column value: Postman
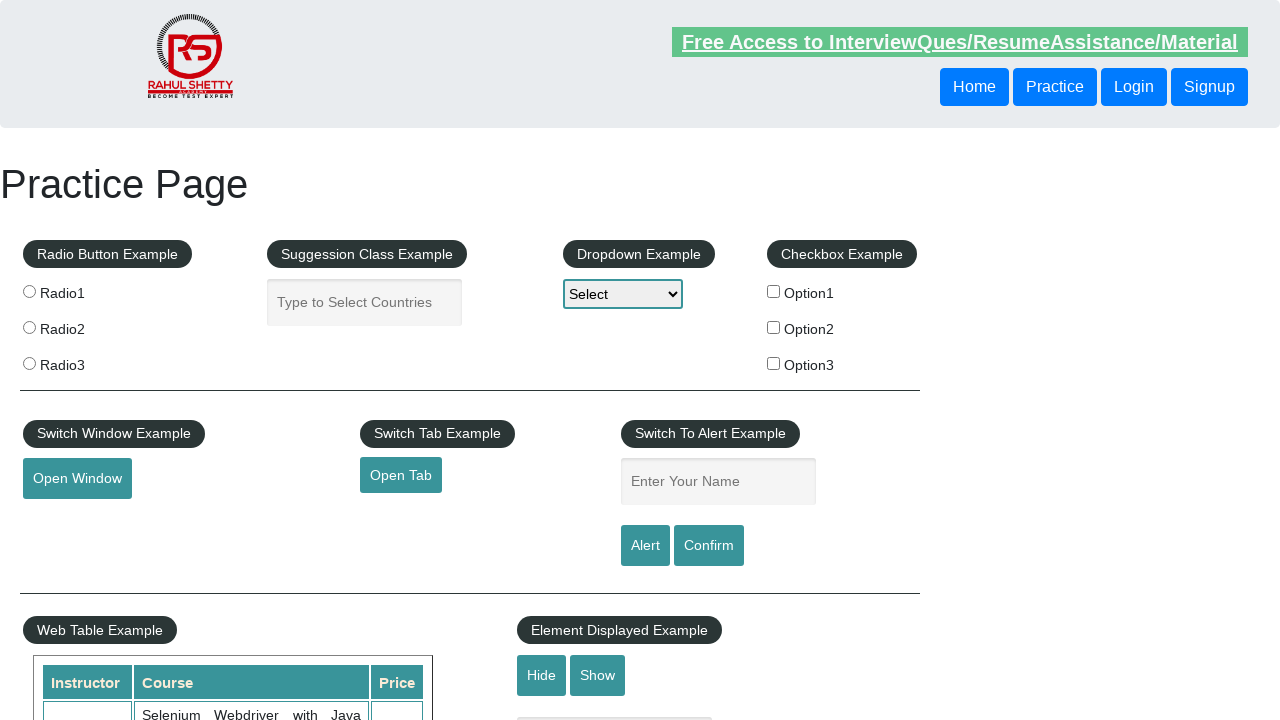

Read position column value: Businessman
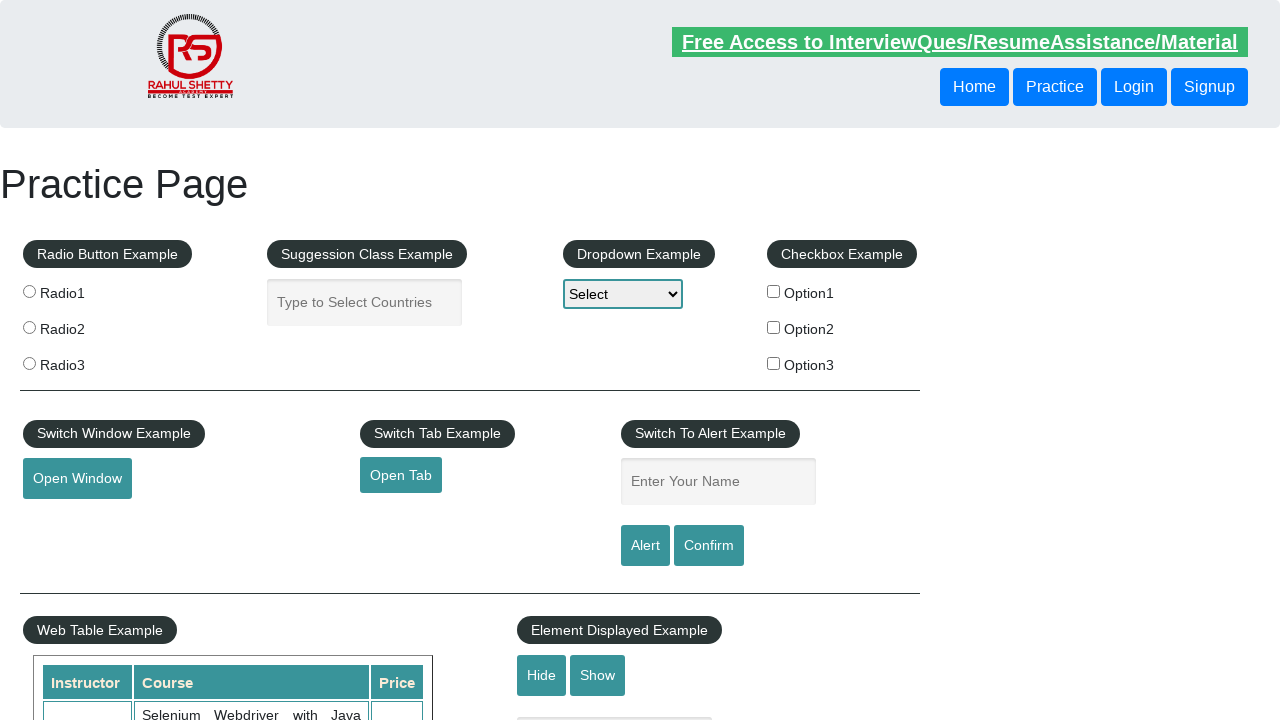

Read position column value: Sportsman
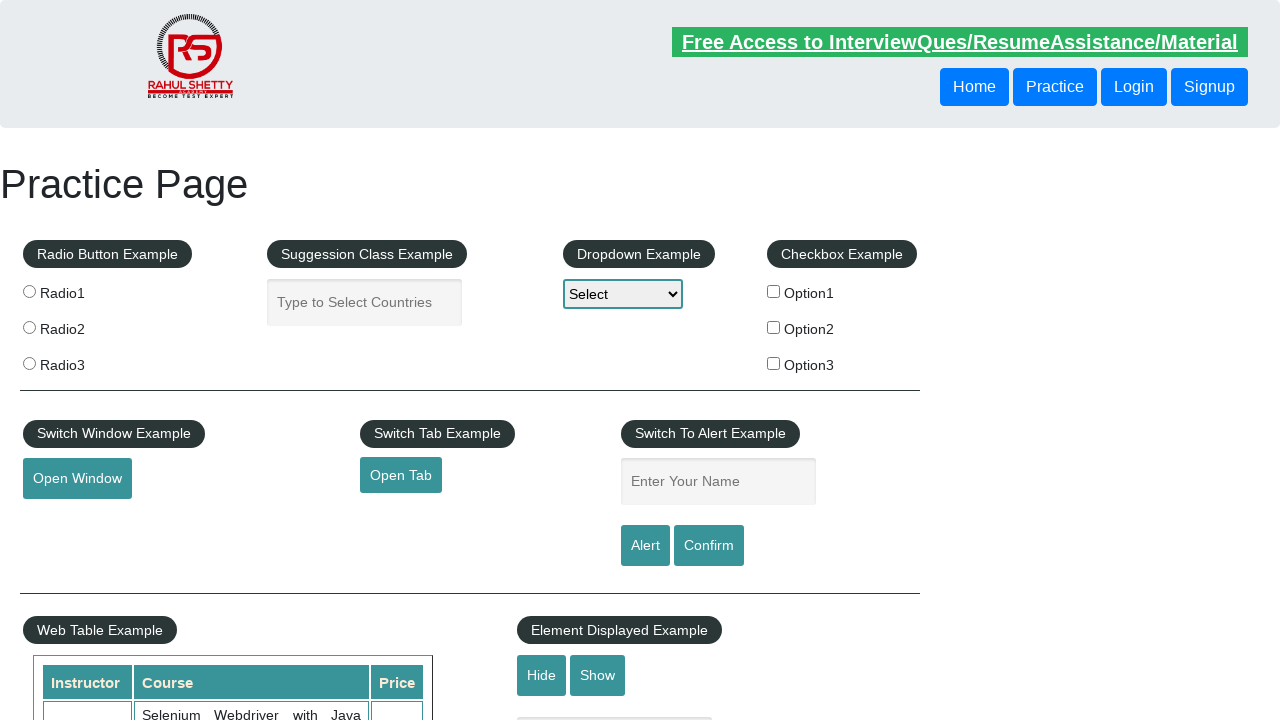

Read position column value: Cricketer
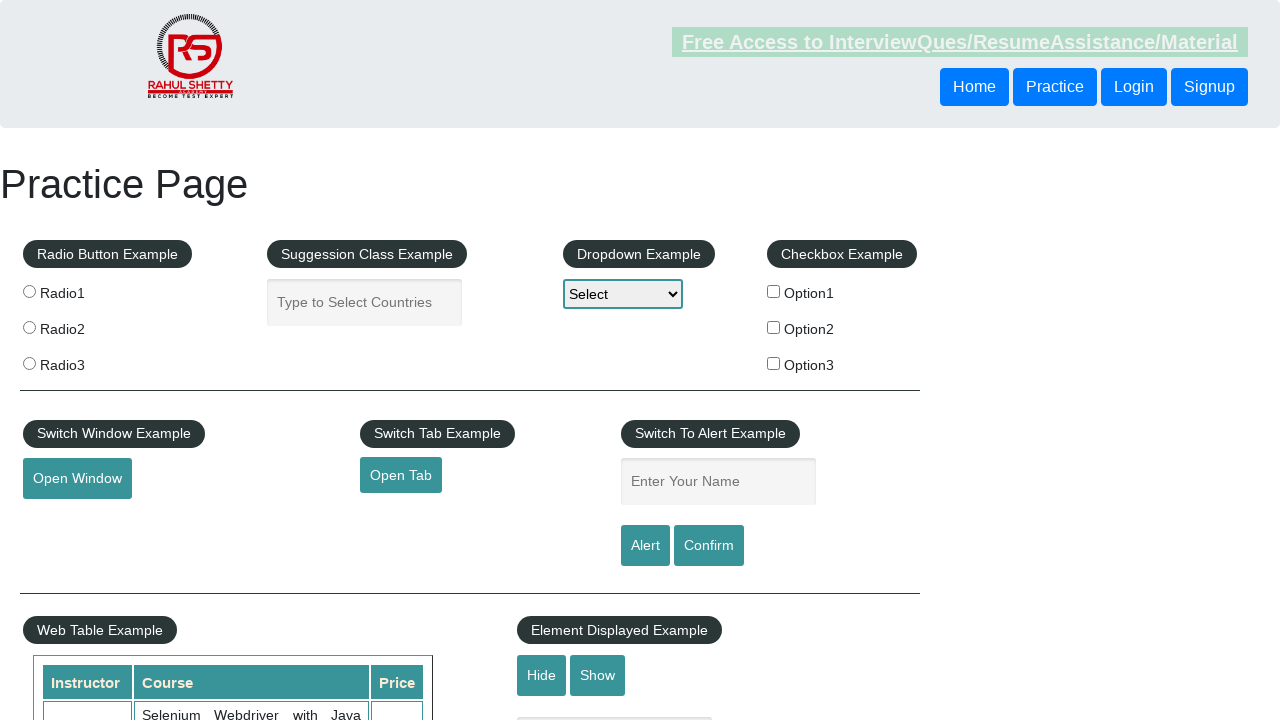

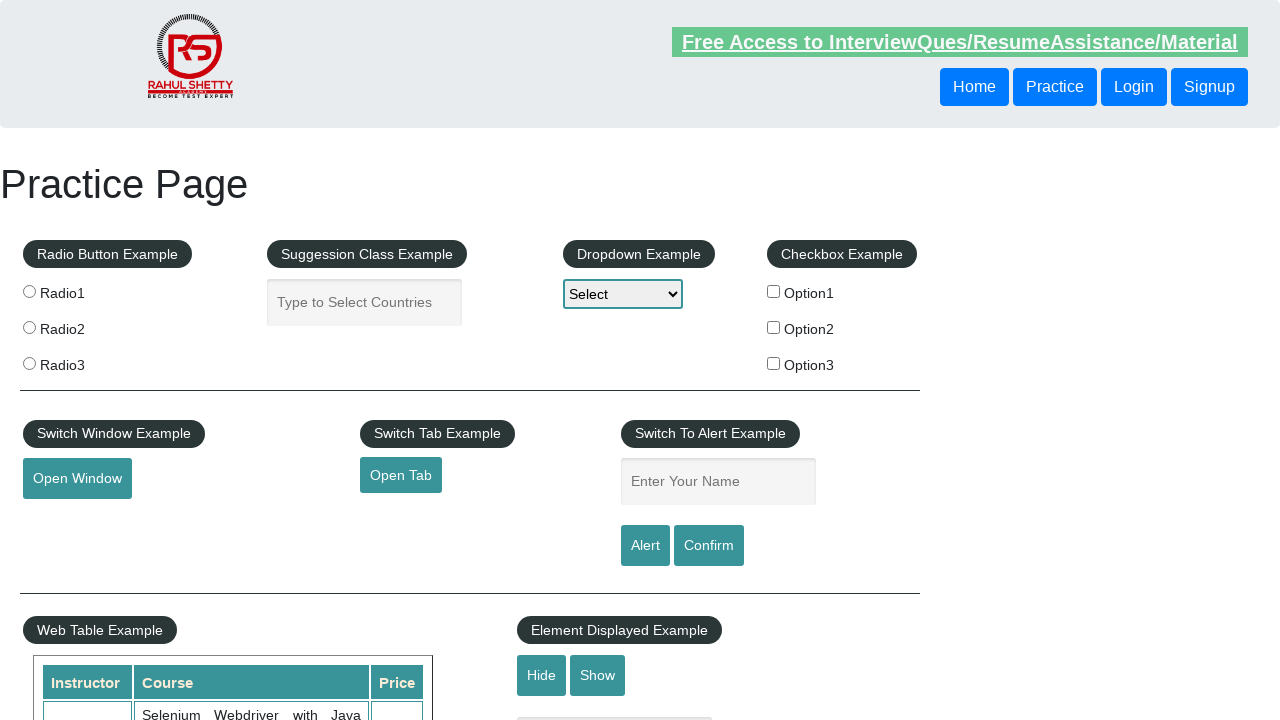